Tests year dropdown selection by selecting "1992" using visible text and verifying it is selected

Starting URL: https://practice.cydeo.com/dropdown

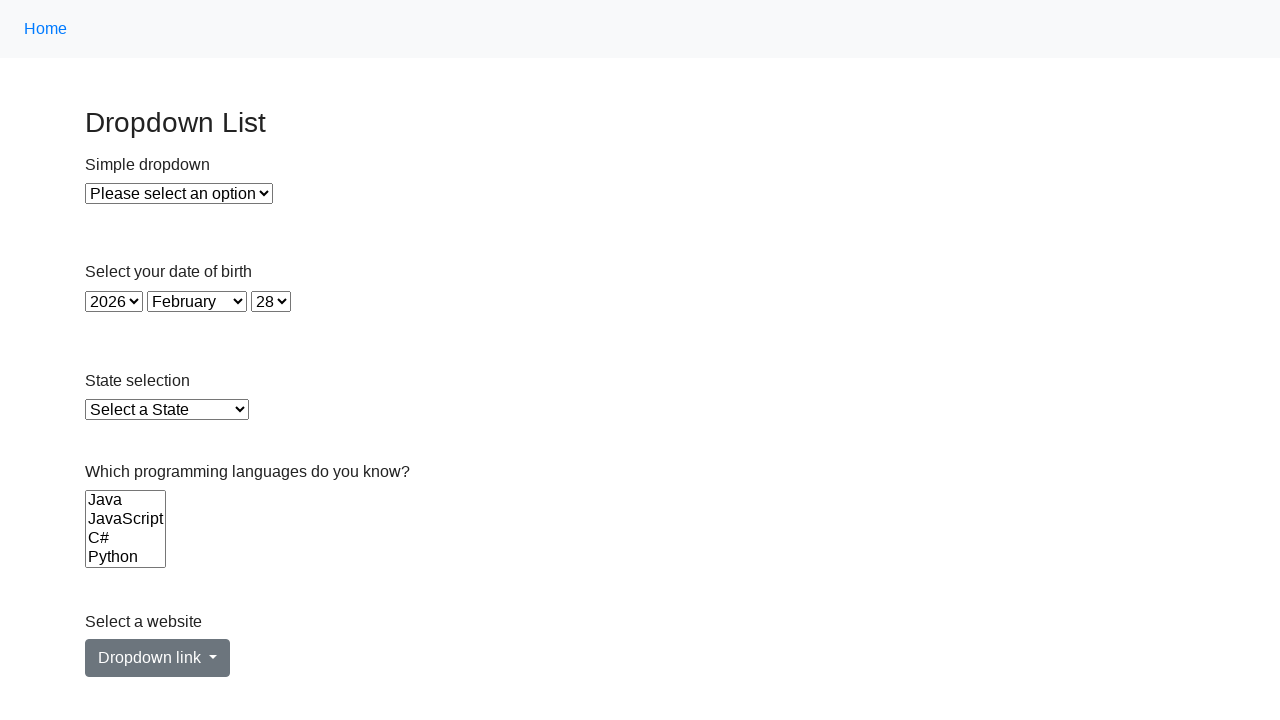

Selected year '1992' from the year dropdown using visible text on #year
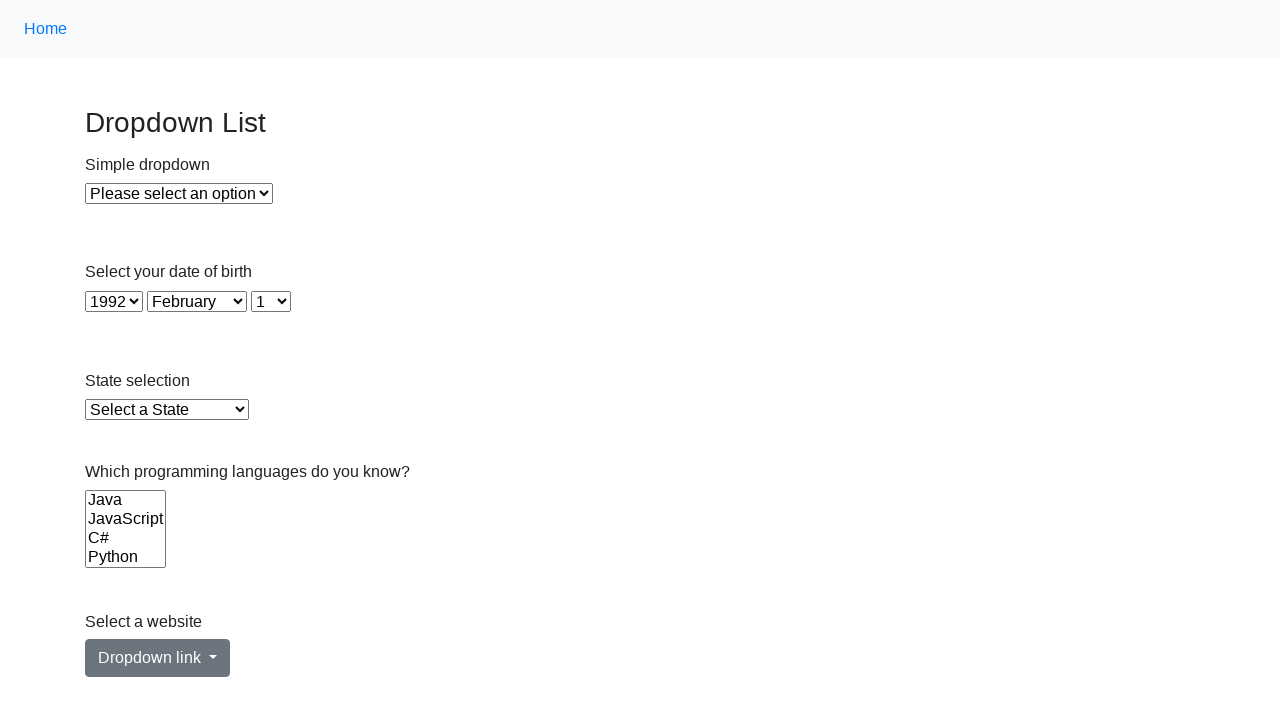

Retrieved selected year value from dropdown
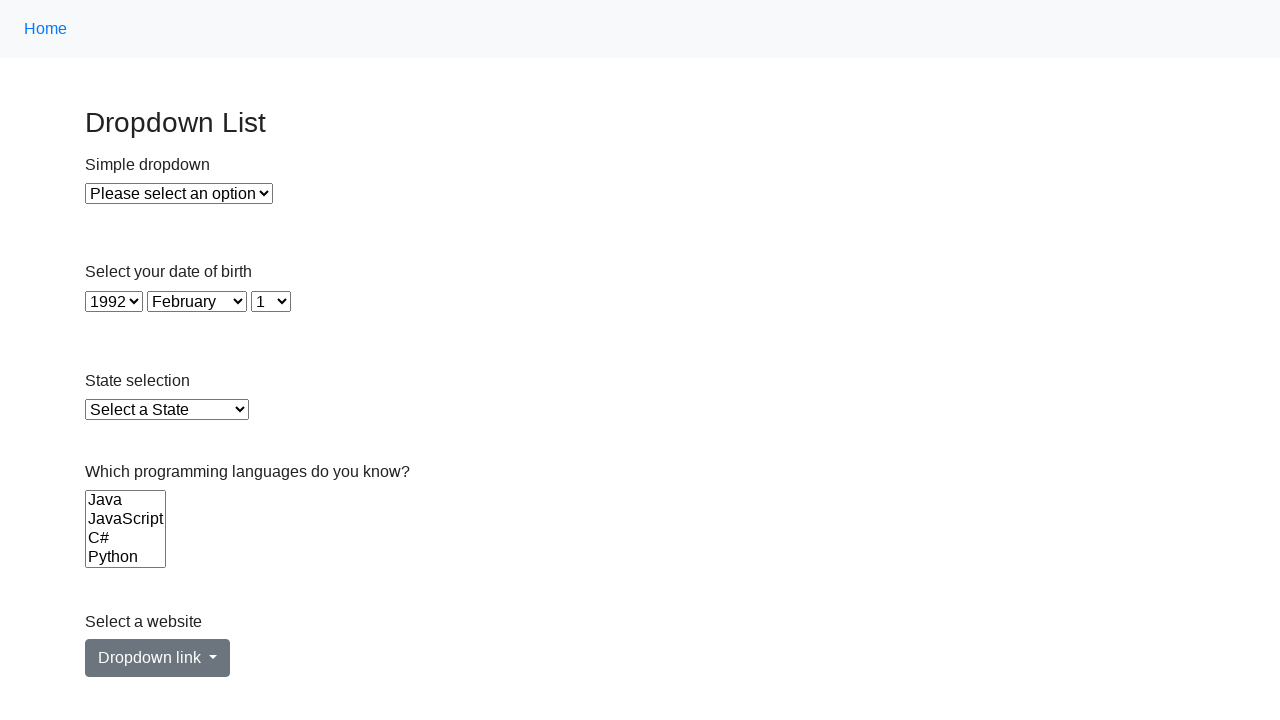

Verified that year '1992' is correctly selected in the dropdown
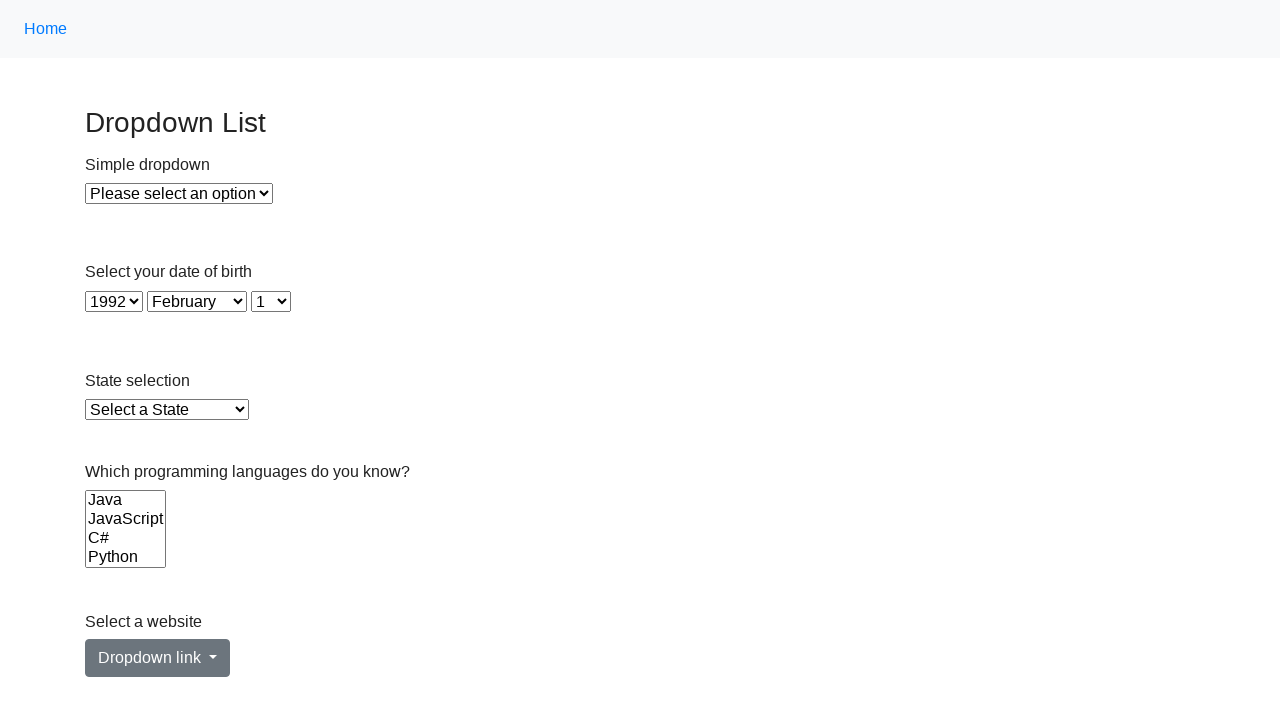

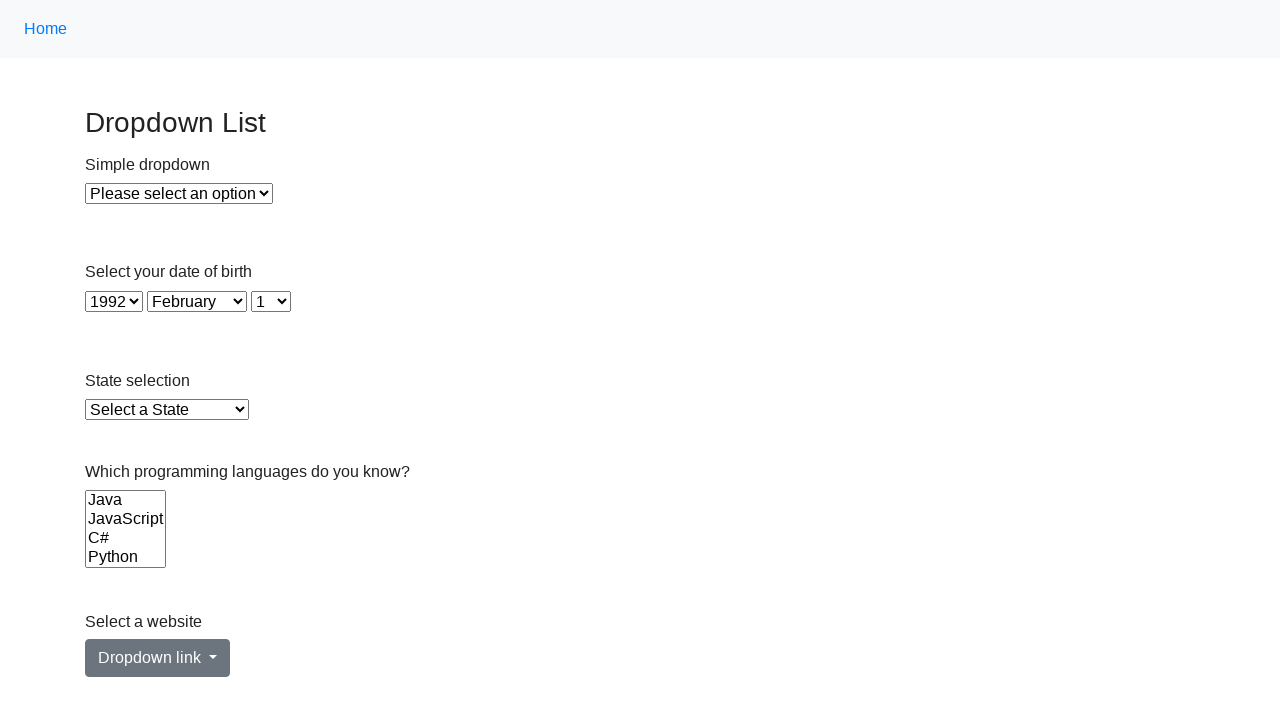